Tests radio button interaction by clicking on the "Impressive" radio button label and verifying the success message appears

Starting URL: https://demoqa.com/radio-button

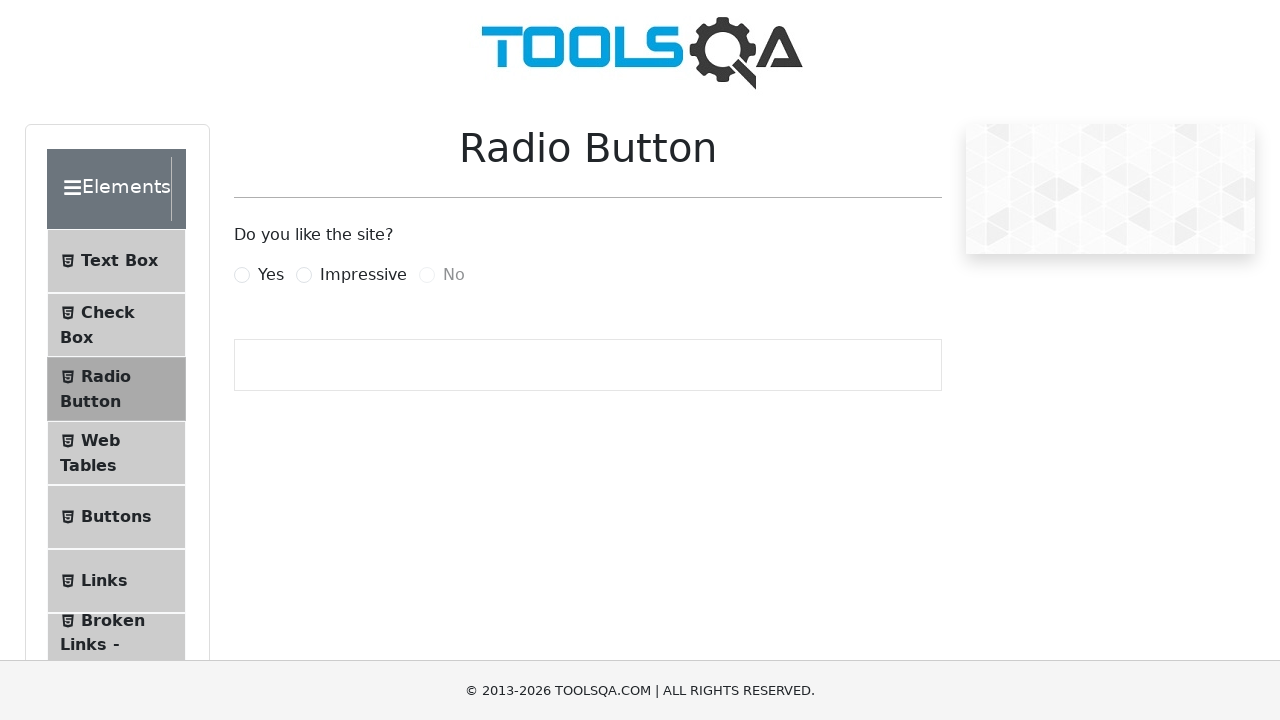

Clicked on the 'Impressive' radio button label at (363, 275) on label[for='impressiveRadio']
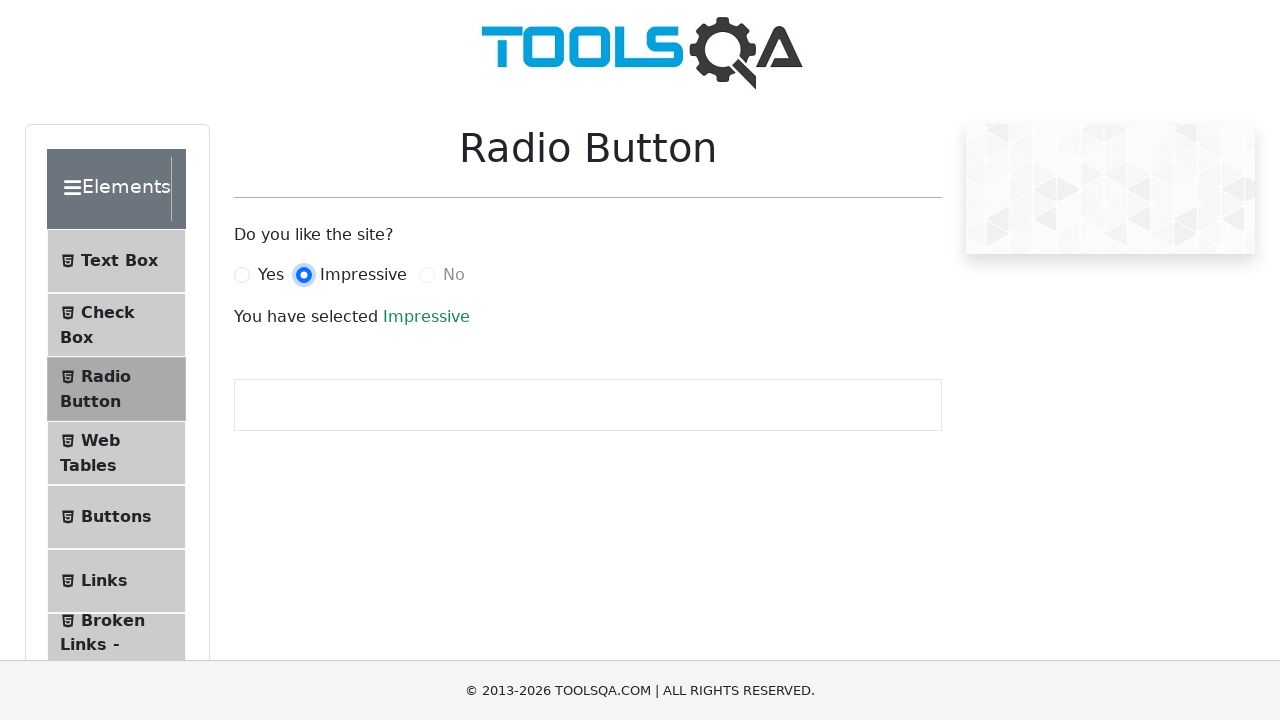

Success message element appeared
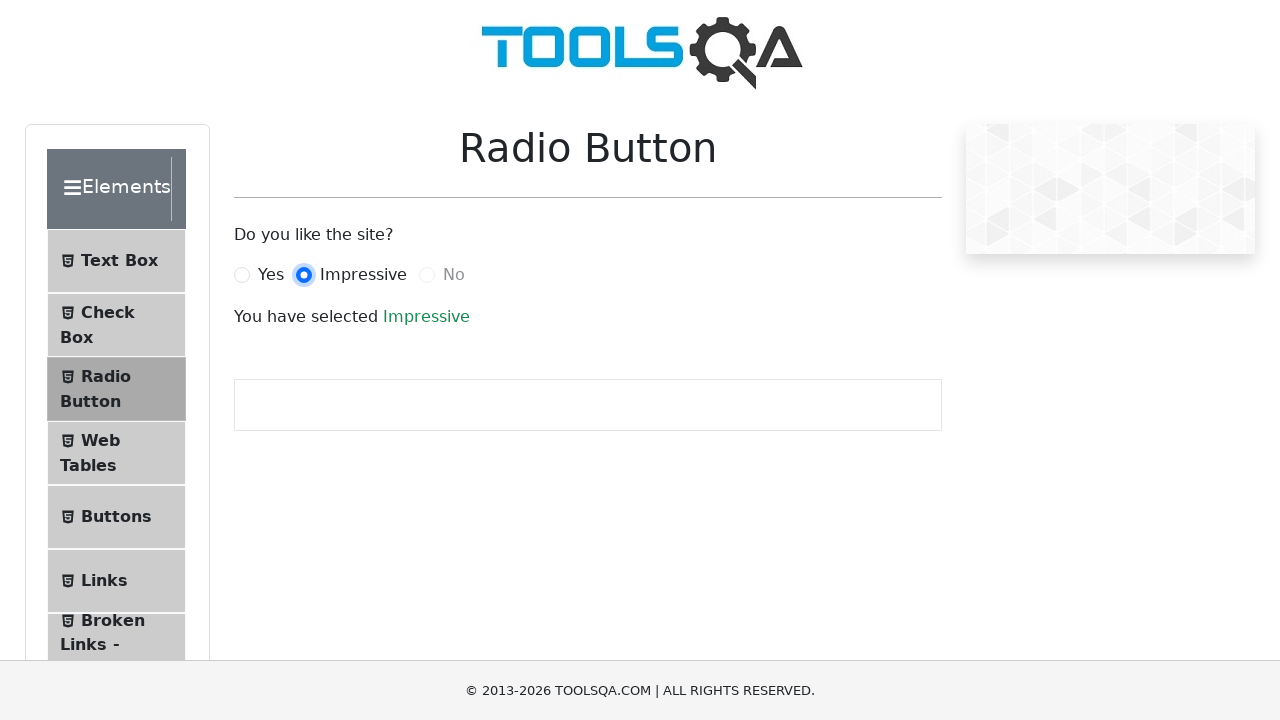

Verified that success message contains 'Impressive'
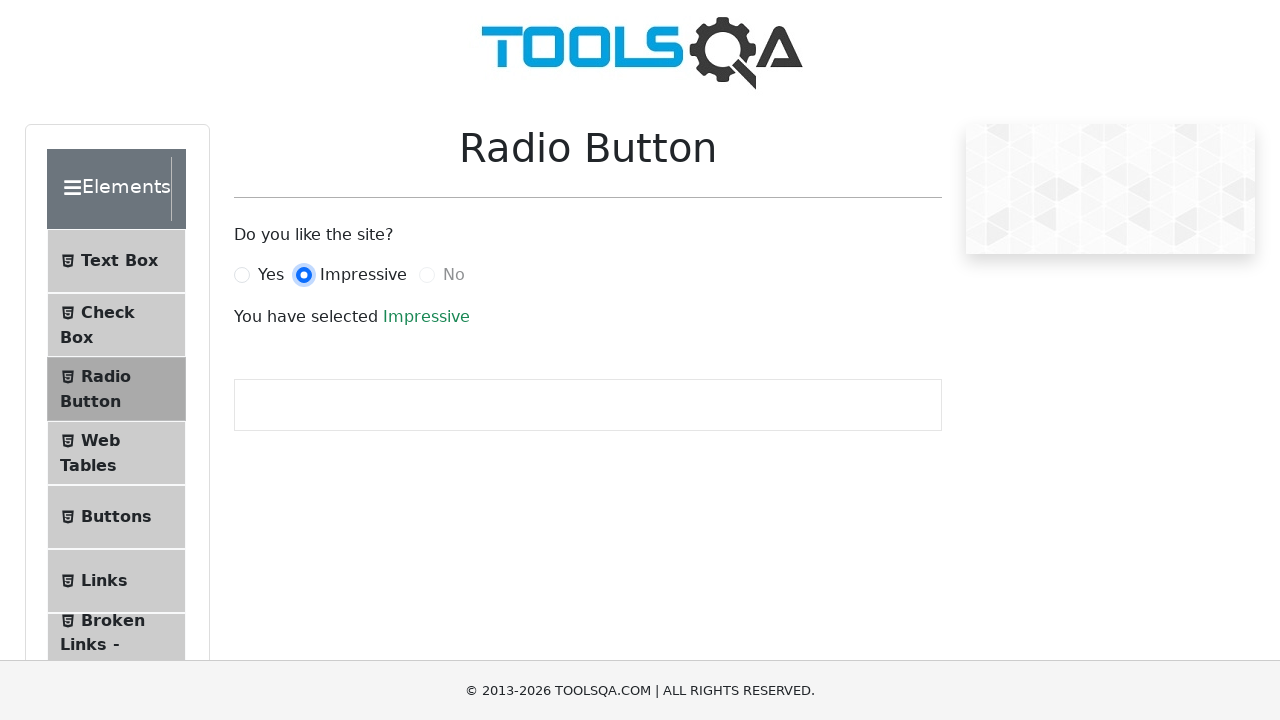

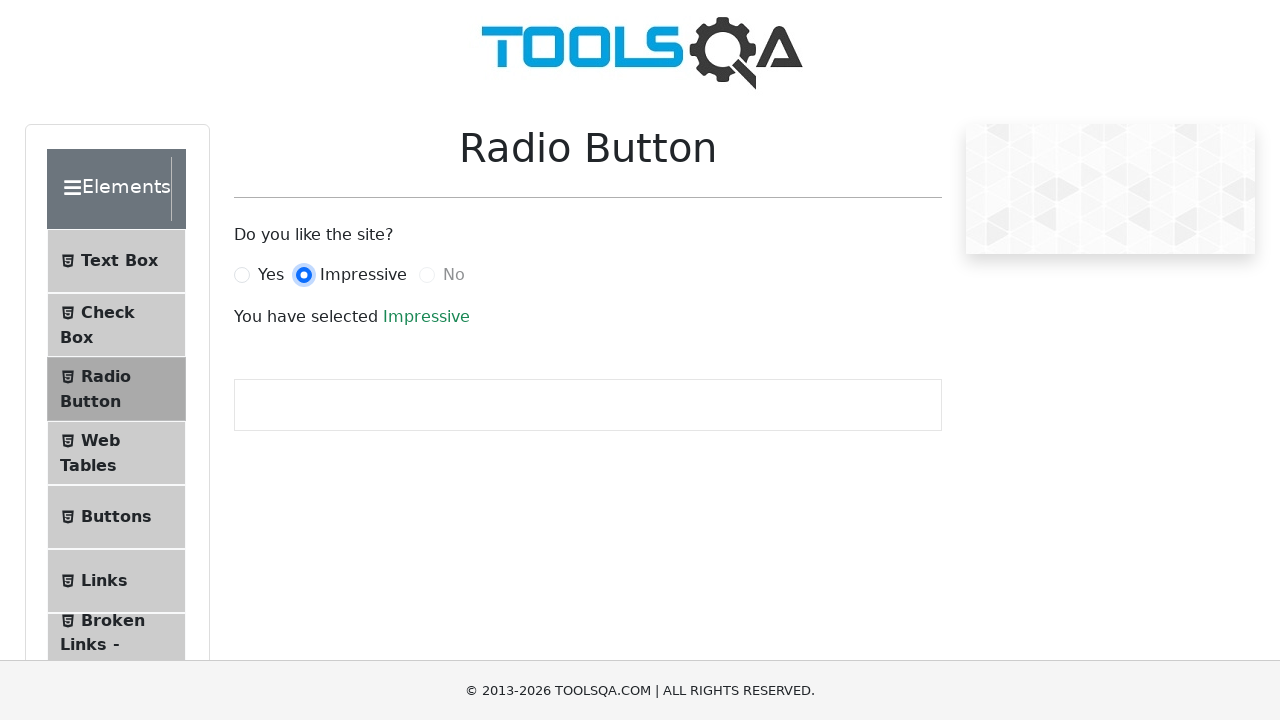